Tests state dropdown functionality by selecting states using different methods (visible text, value, index) and verifies the selections are correct, then confirms Illinois exists in the options list.

Starting URL: https://practice.cydeo.com/dropdown

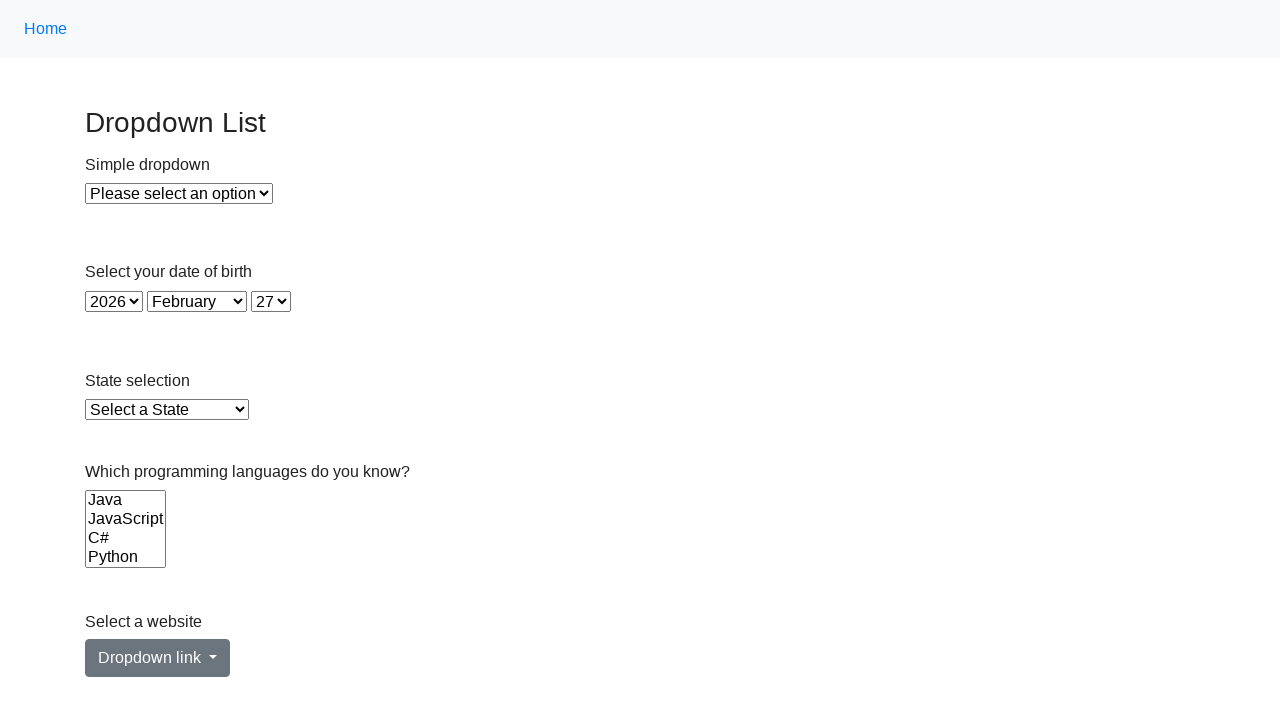

Selected Illinois by visible text from state dropdown on #state
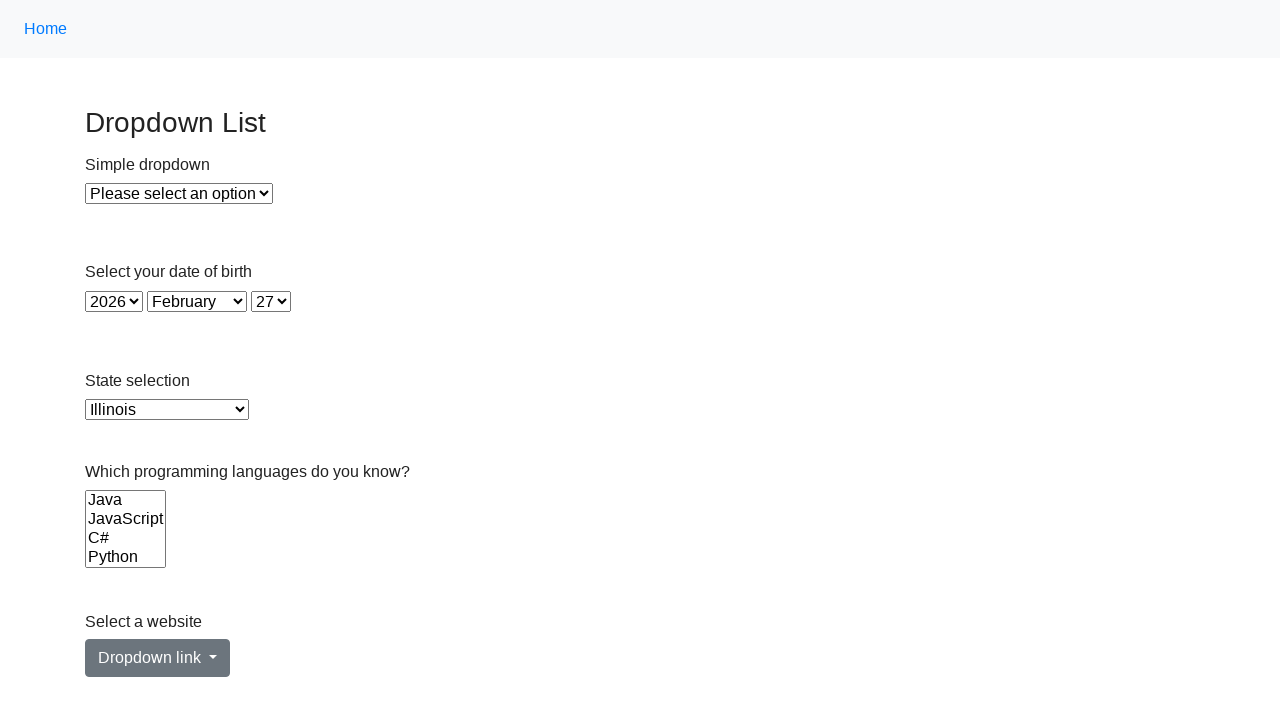

Verified Illinois is selected (value IL or text Illinois)
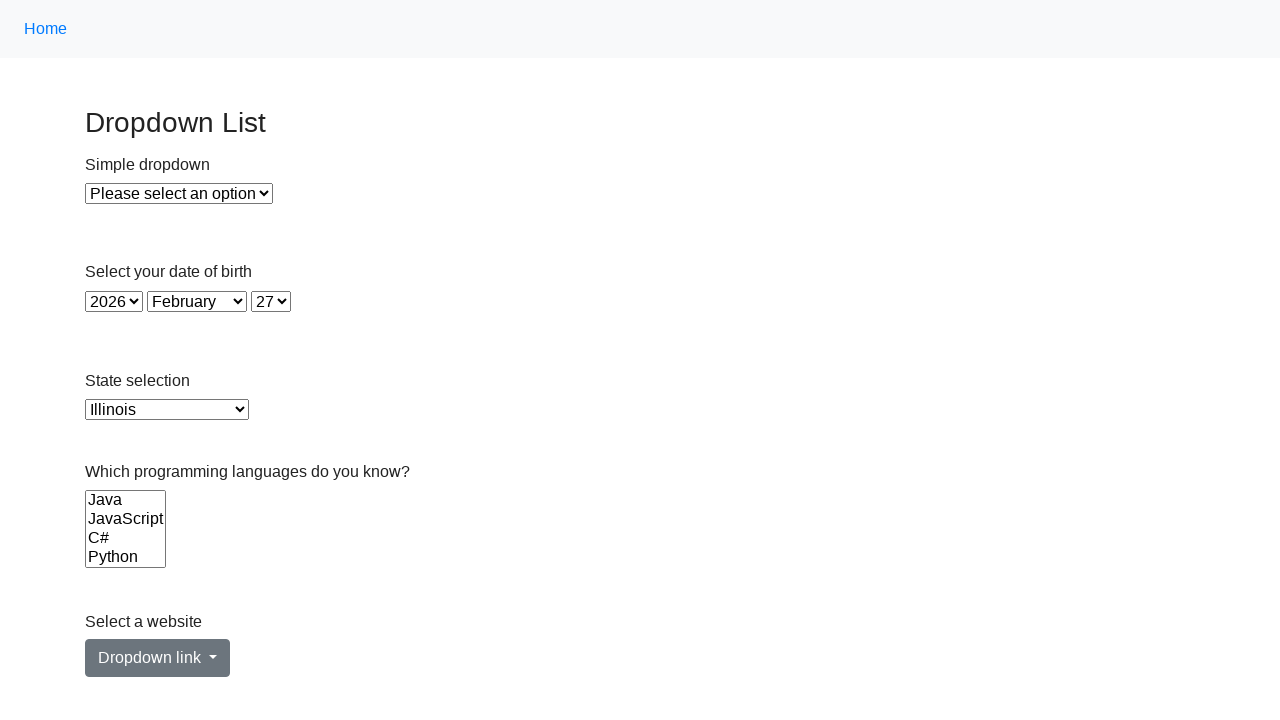

Selected Virginia by value from state dropdown on #state
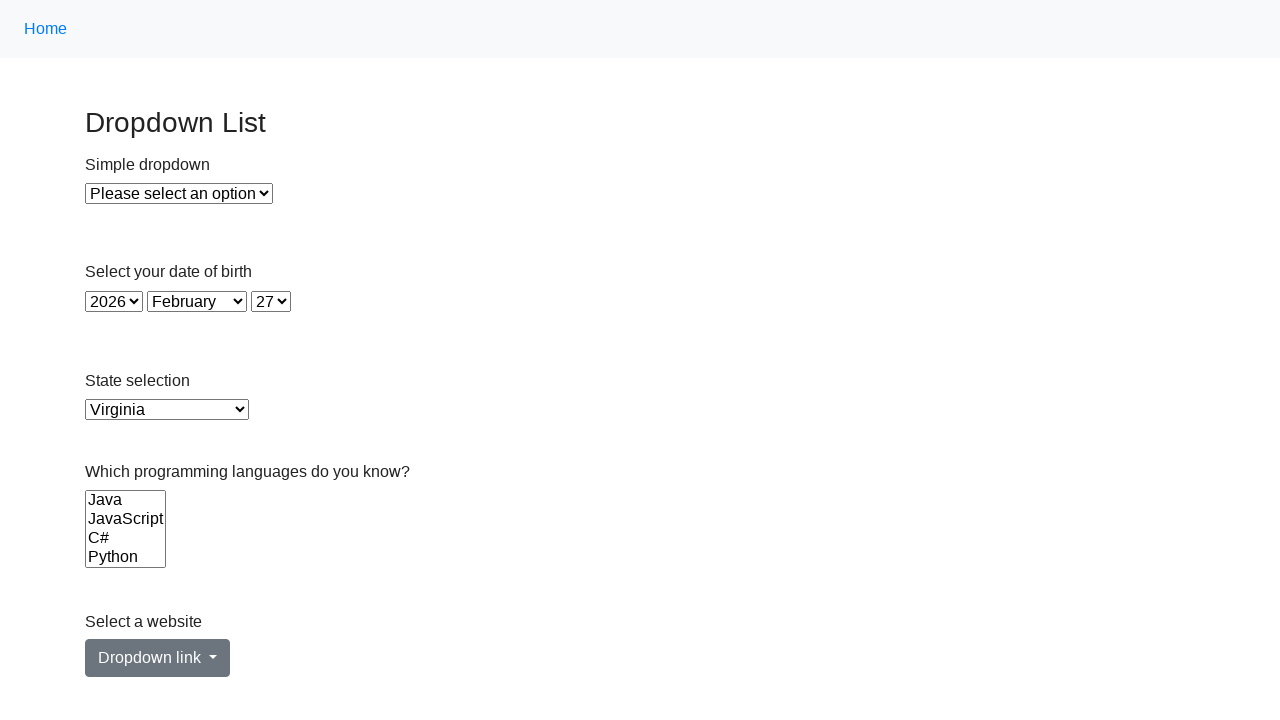

Selected California by index 5 from state dropdown on #state
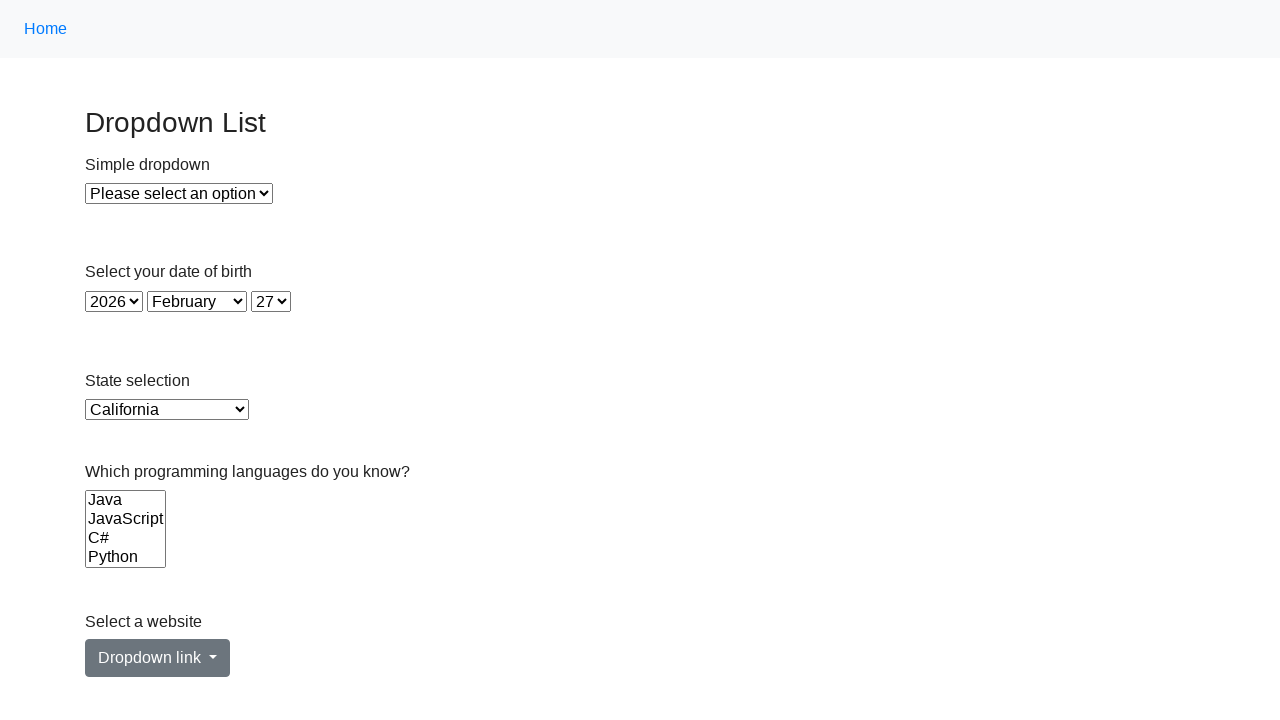

Retrieved all state dropdown options
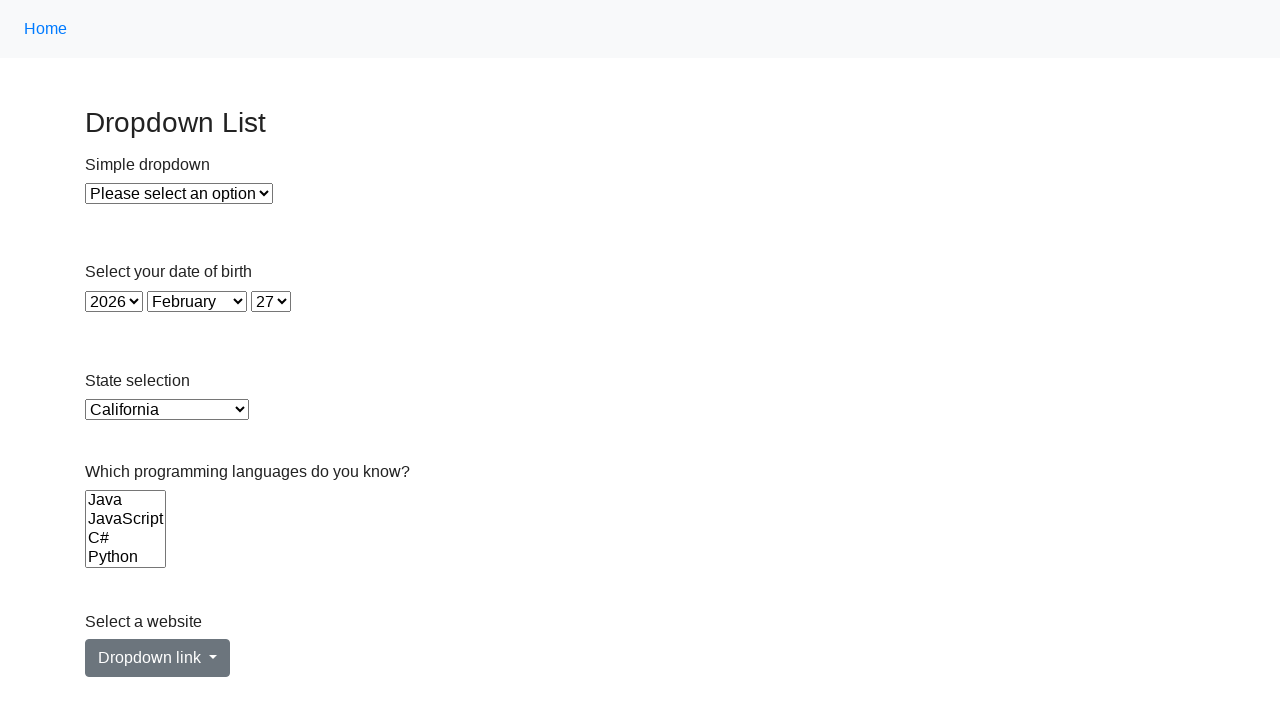

Confirmed Illinois exists in the dropdown options list
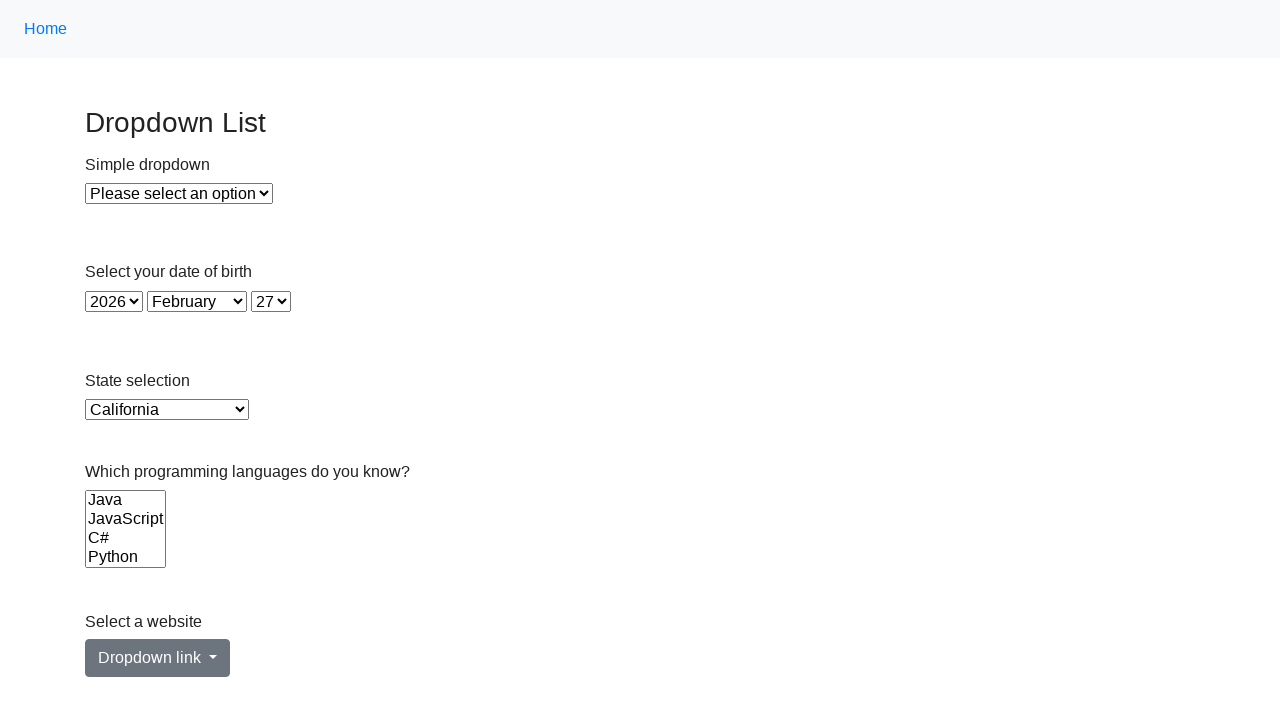

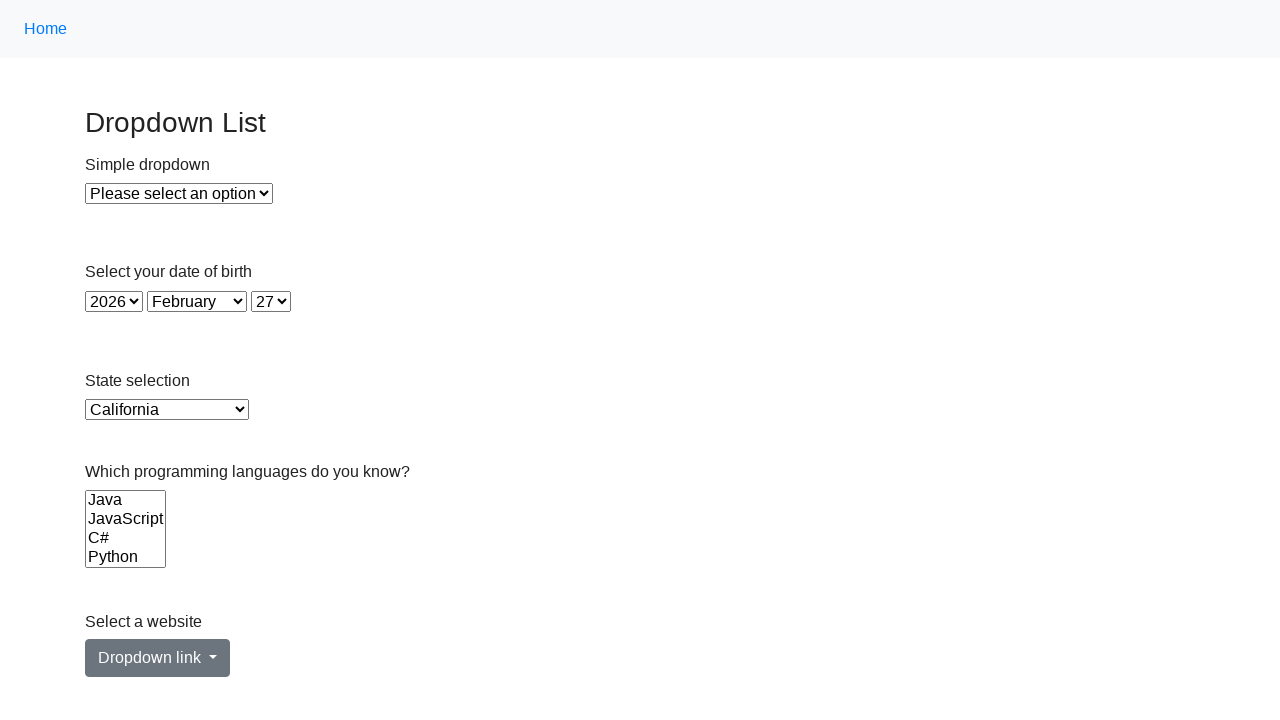